Tests that the toggle-all checkbox updates state correctly when individual items are completed or cleared

Starting URL: https://demo.playwright.dev/todomvc

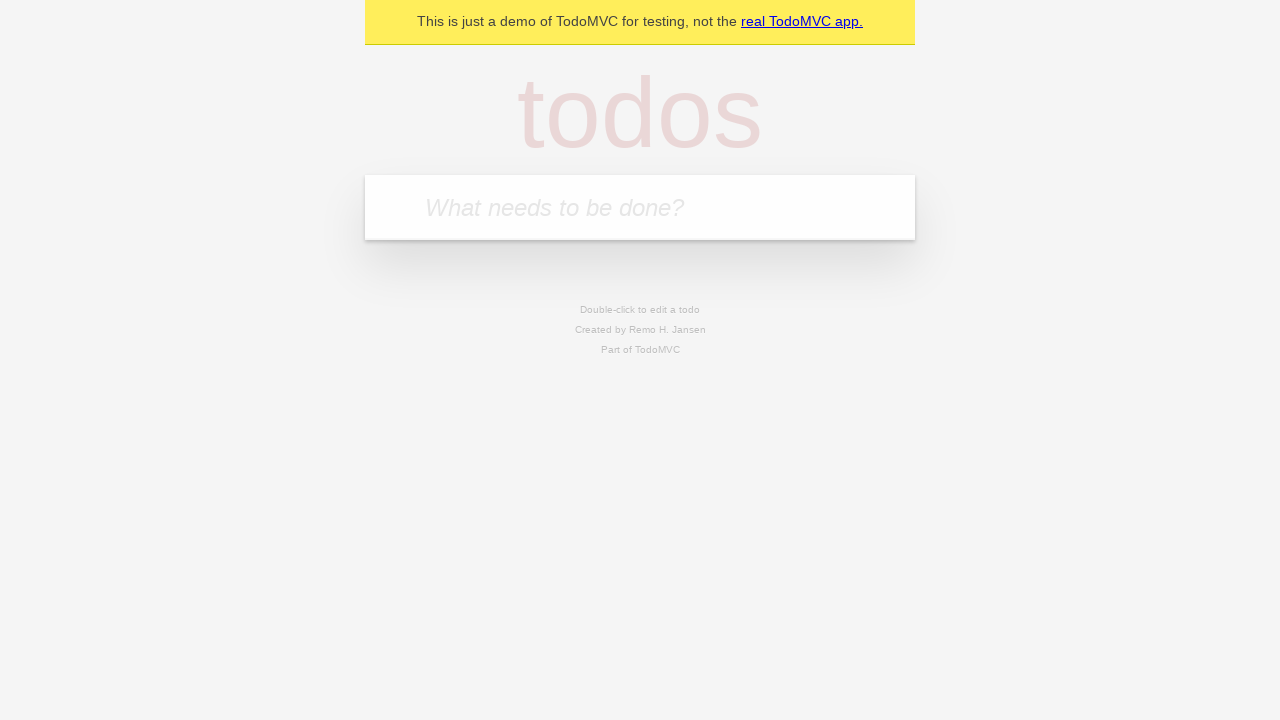

Filled todo input with 'buy some cheese' on internal:attr=[placeholder="What needs to be done?"i]
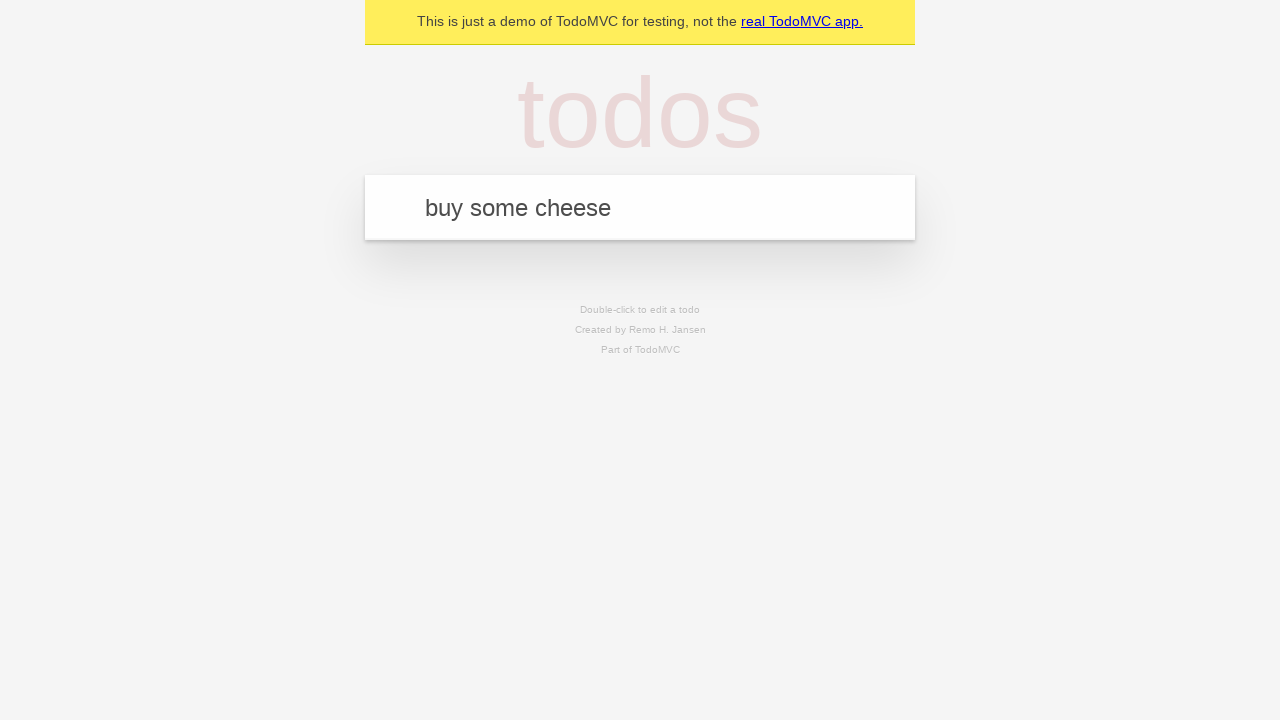

Pressed Enter to add first todo on internal:attr=[placeholder="What needs to be done?"i]
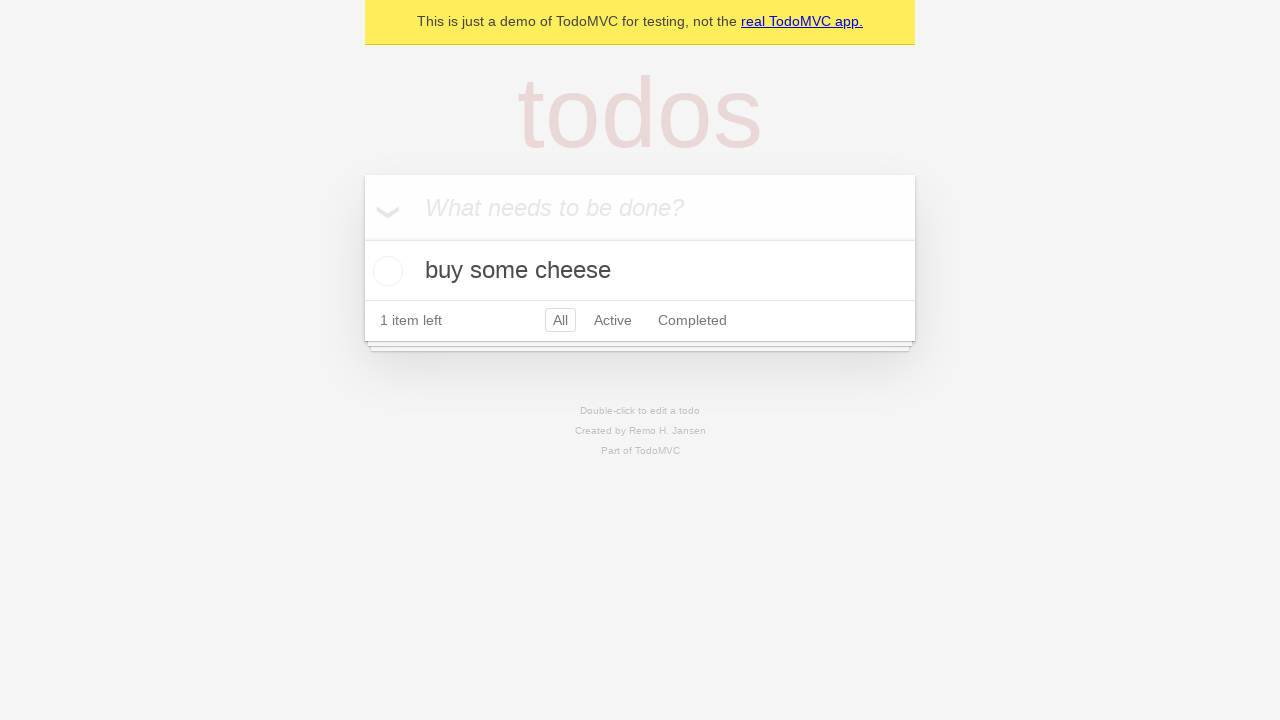

Filled todo input with 'feed the cat' on internal:attr=[placeholder="What needs to be done?"i]
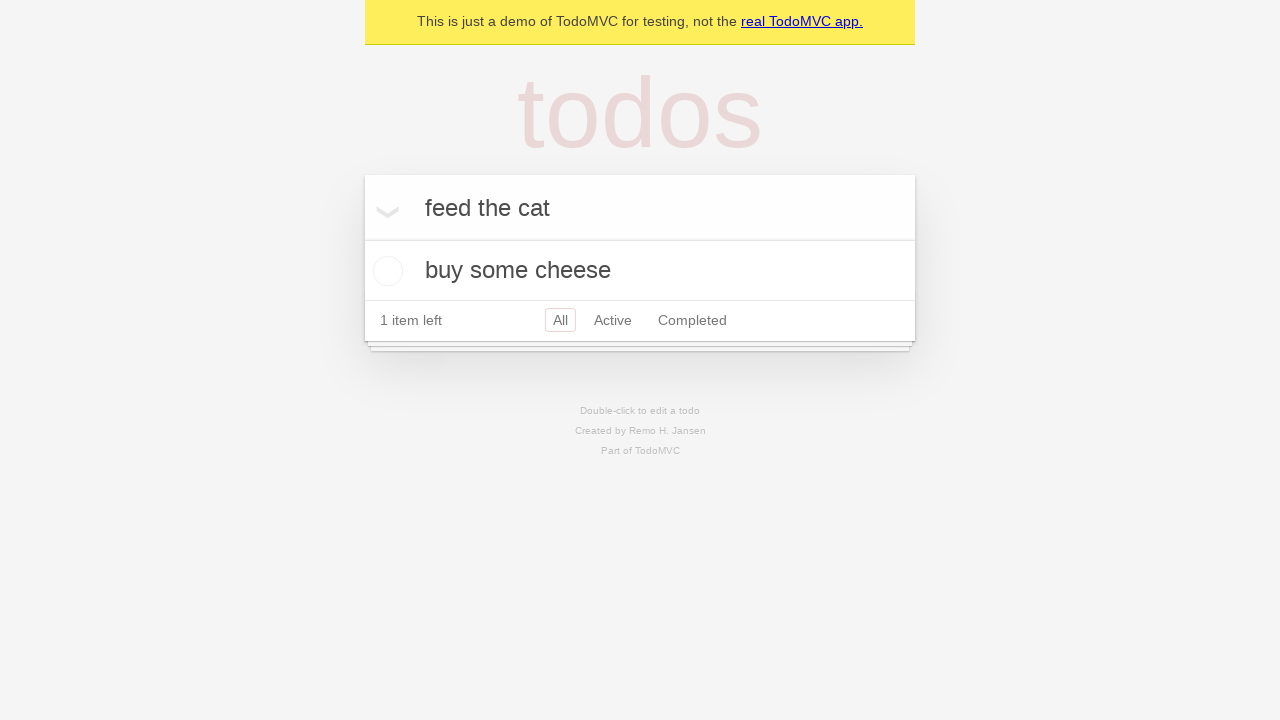

Pressed Enter to add second todo on internal:attr=[placeholder="What needs to be done?"i]
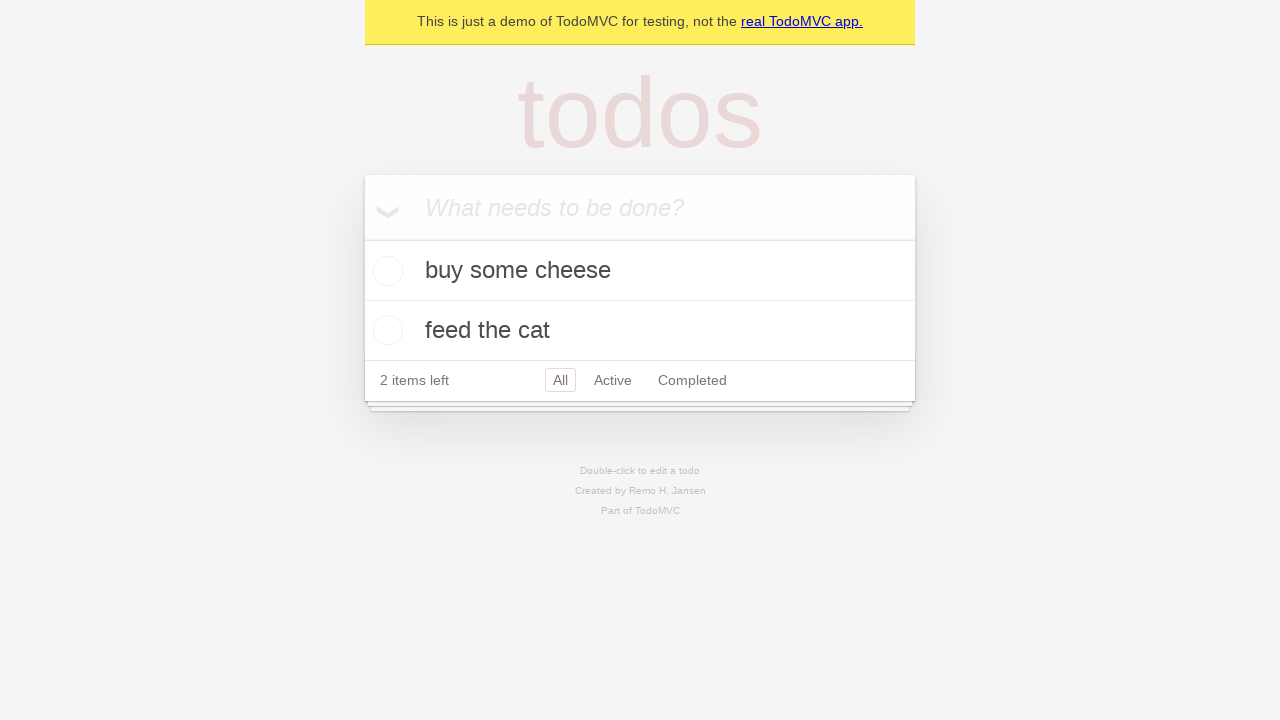

Filled todo input with 'book a doctors appointment' on internal:attr=[placeholder="What needs to be done?"i]
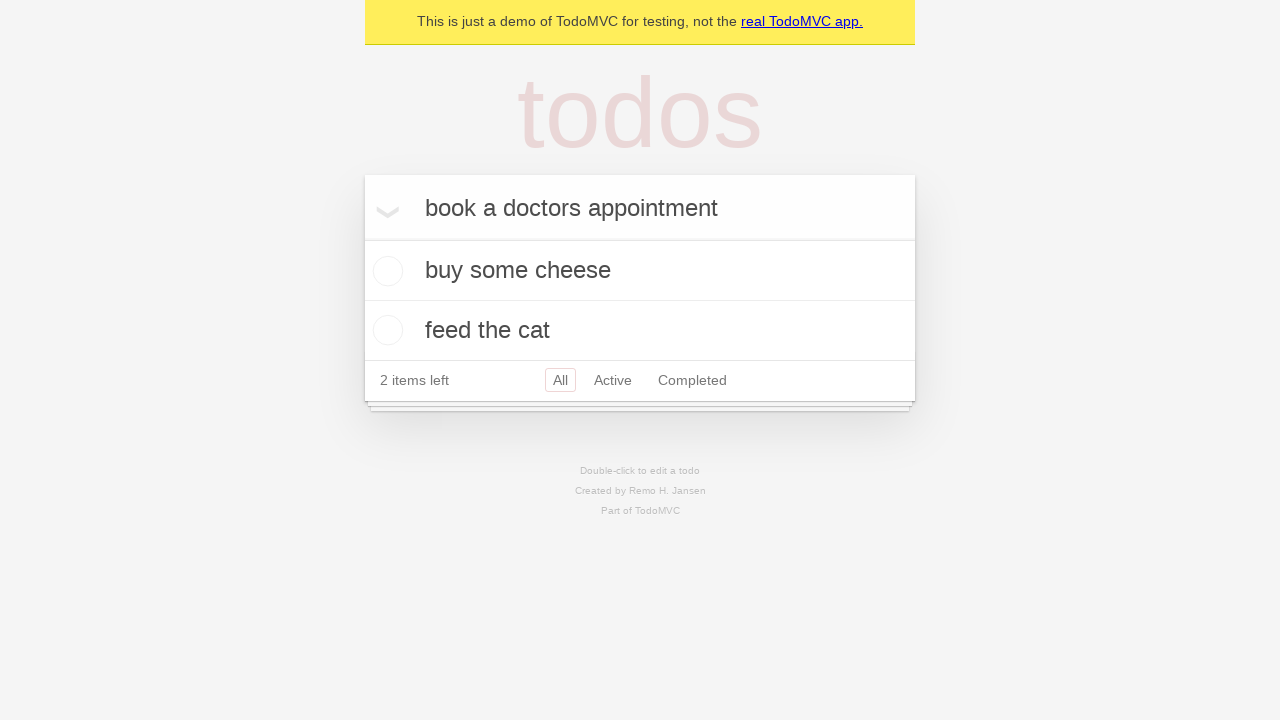

Pressed Enter to add third todo on internal:attr=[placeholder="What needs to be done?"i]
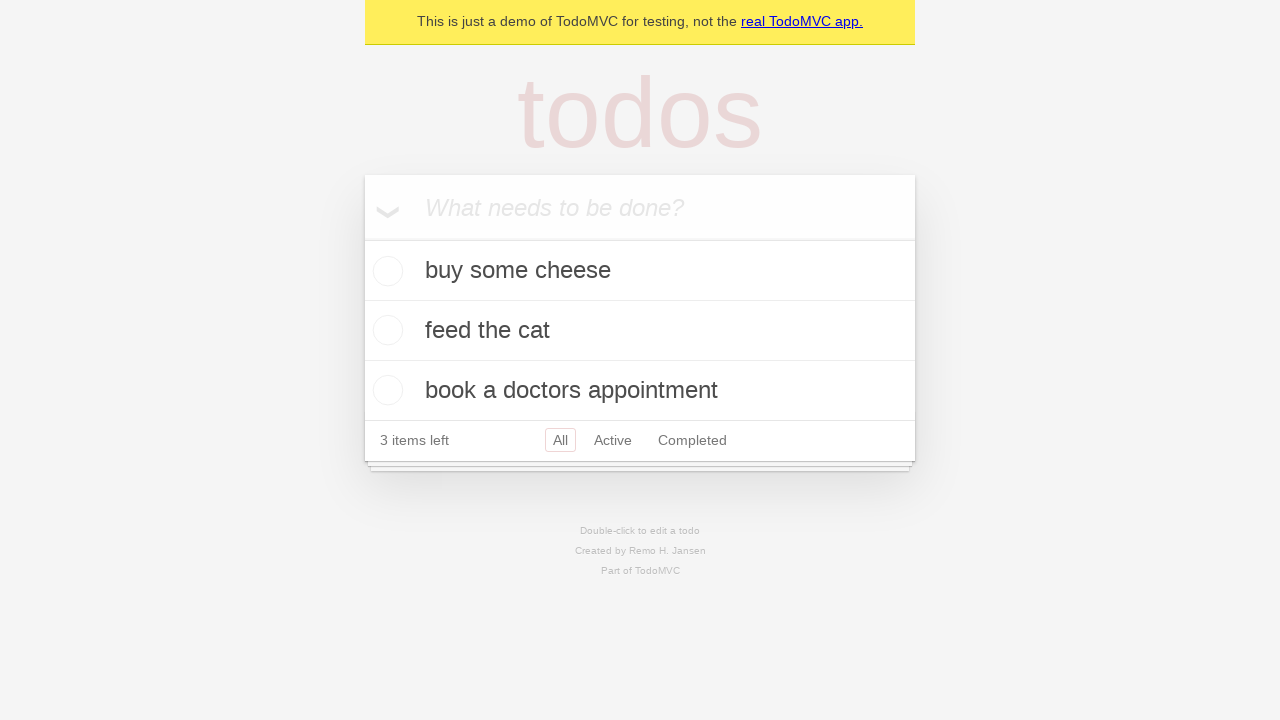

Clicked toggle-all checkbox to mark all todos as complete at (362, 238) on internal:label="Mark all as complete"i
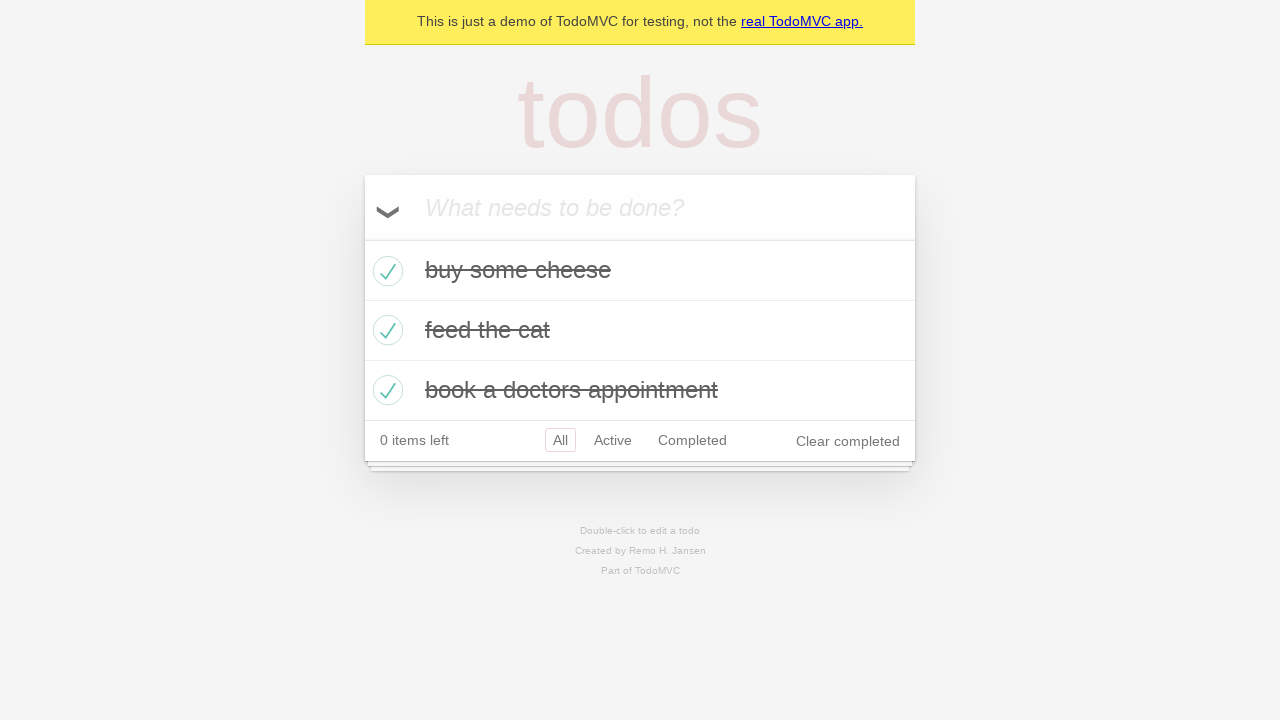

Unchecked the first todo, toggle-all should update state at (385, 271) on internal:testid=[data-testid="todo-item"s] >> nth=0 >> internal:role=checkbox
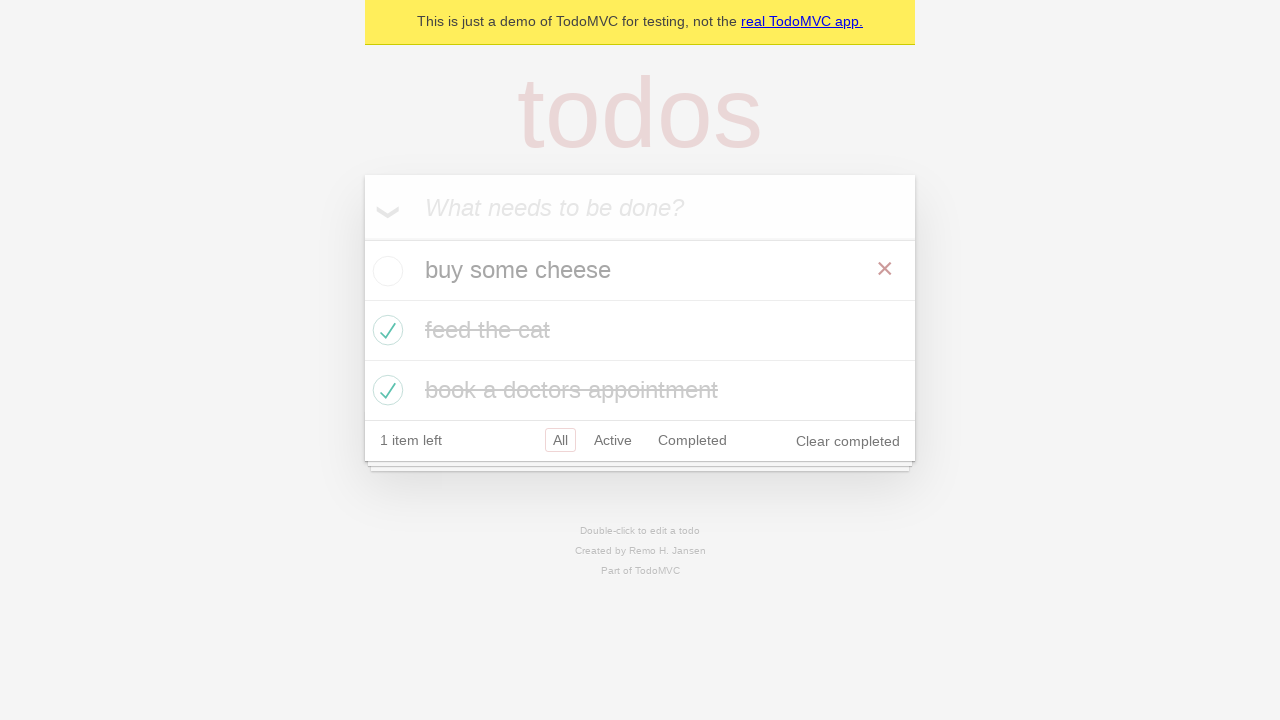

Checked the first todo again, toggle-all should update state at (385, 271) on internal:testid=[data-testid="todo-item"s] >> nth=0 >> internal:role=checkbox
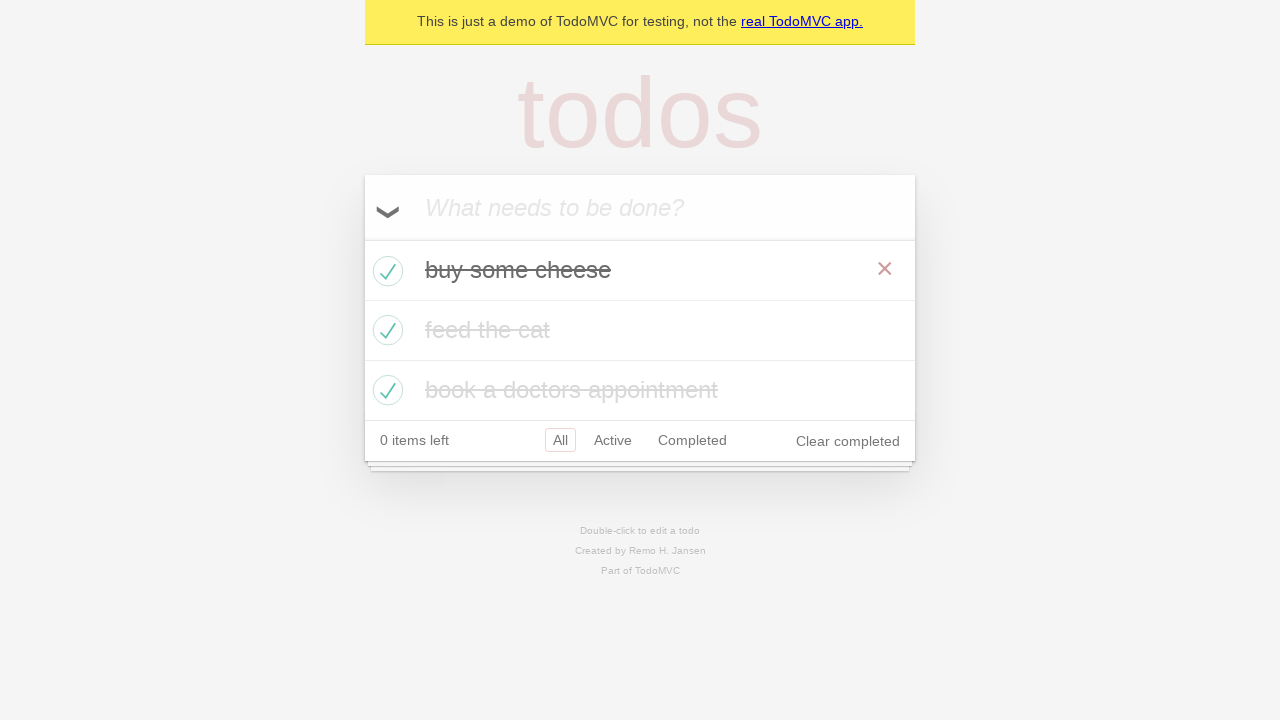

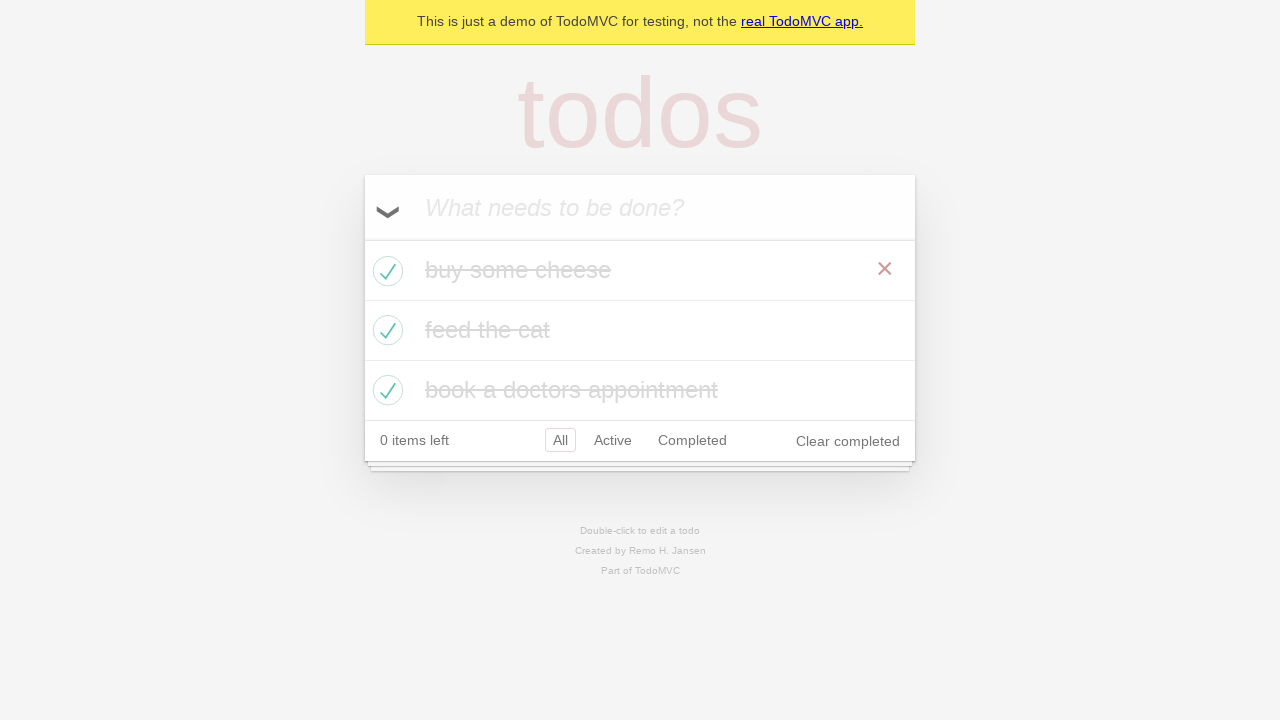